Fills out the product review form with name, email and review text

Starting URL: https://www.automationexercise.com/product_details/1

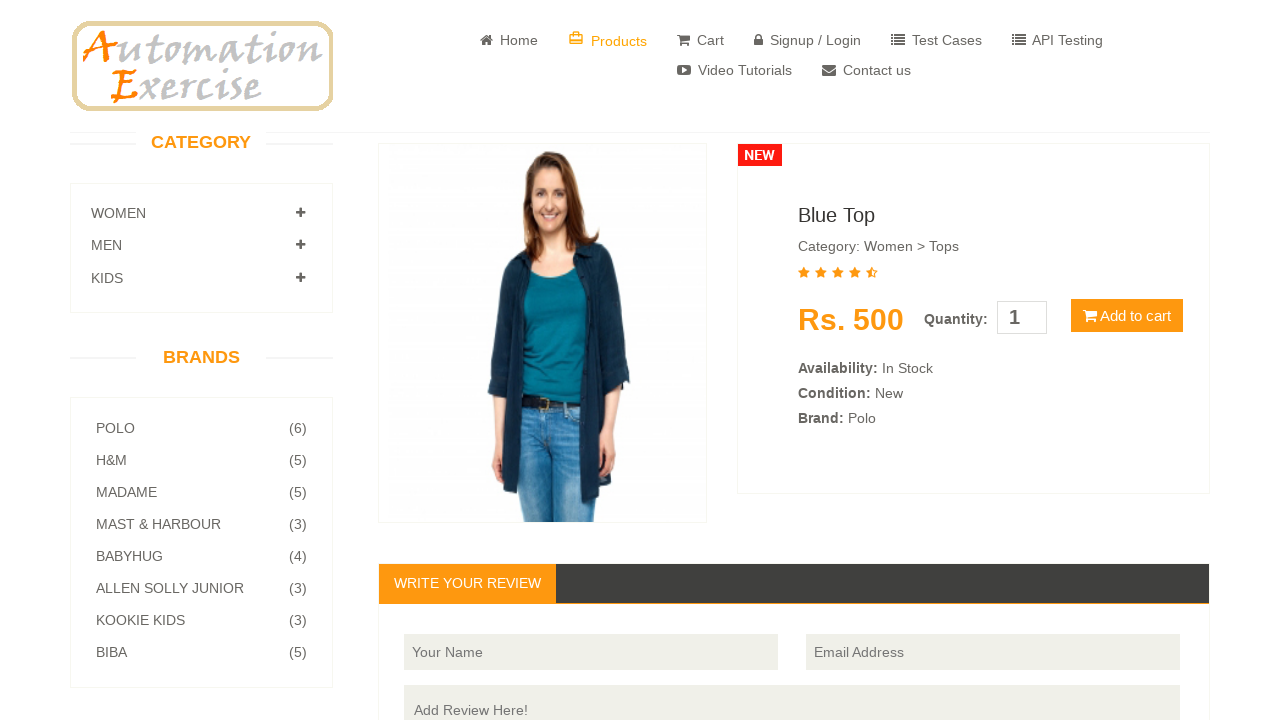

Scrolled down to view review form
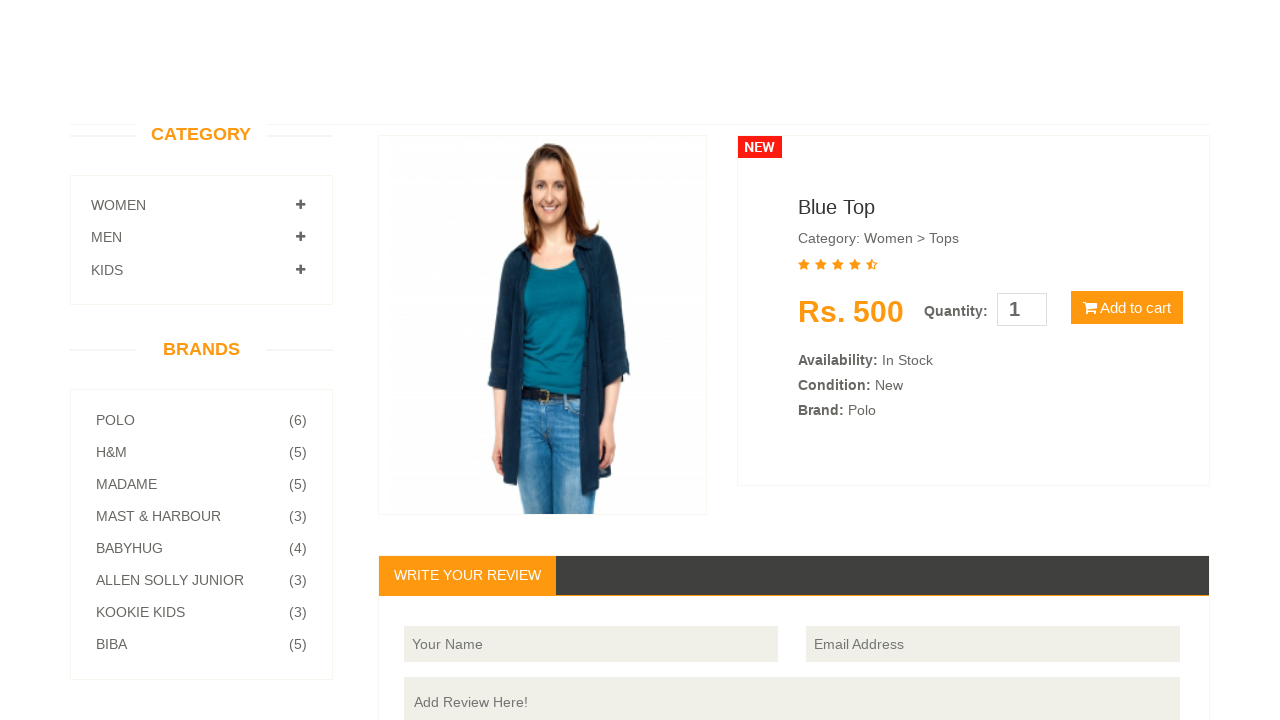

Filled name field with 'john_test_456' on //*[@id='name']
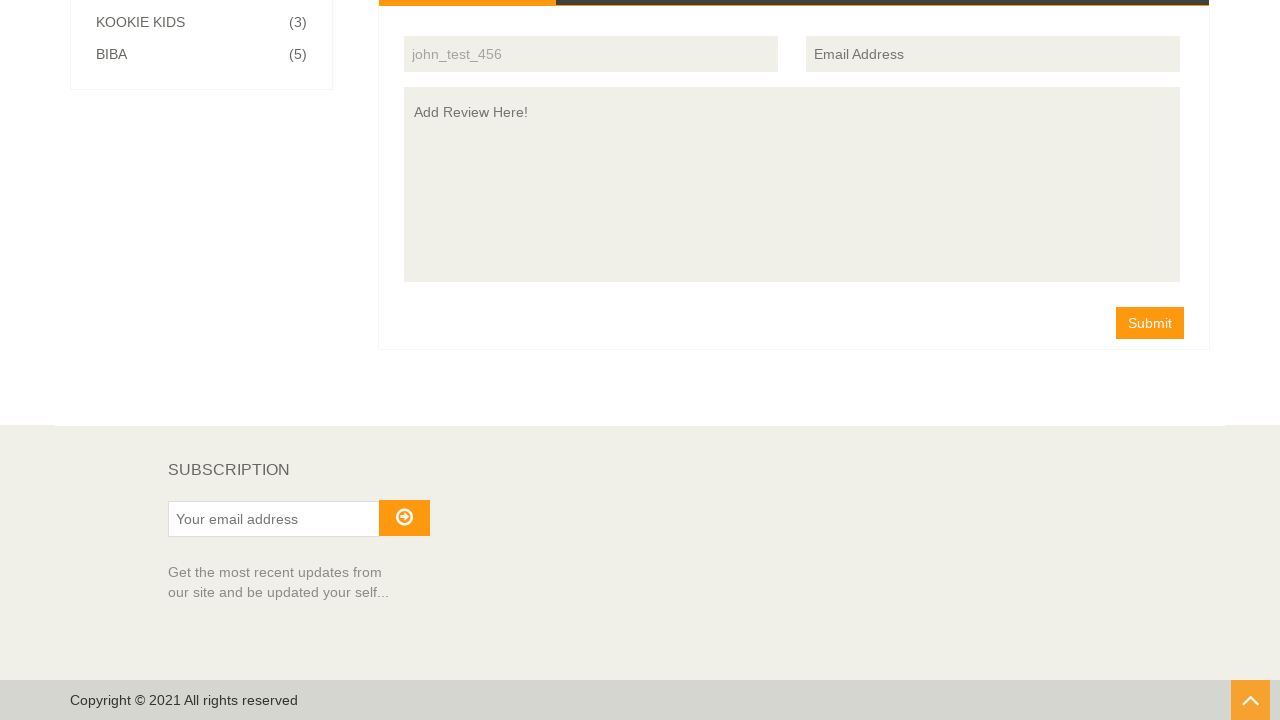

Filled email field with 'testuser456@example.com' on //*[@id='email']
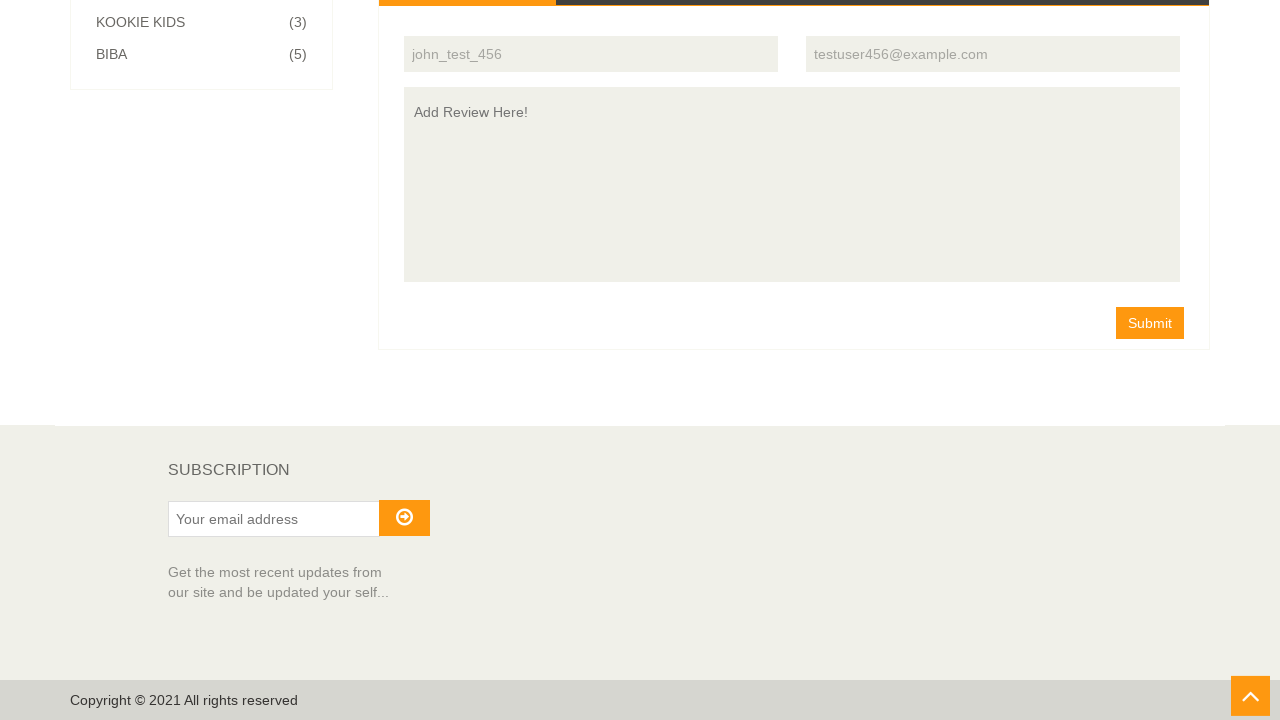

Filled review text with product feedback on //*[@id='review']
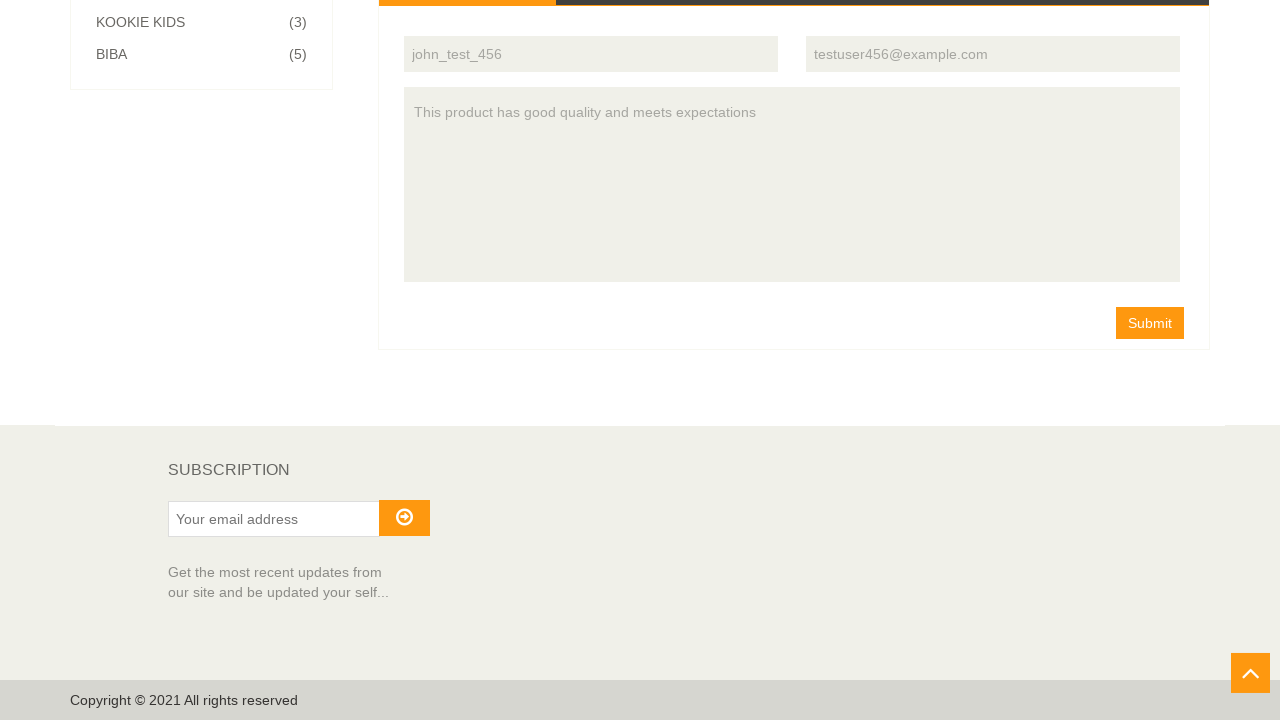

Clicked submit button to post review at (1150, 323) on xpath=//*[@id='button-review']
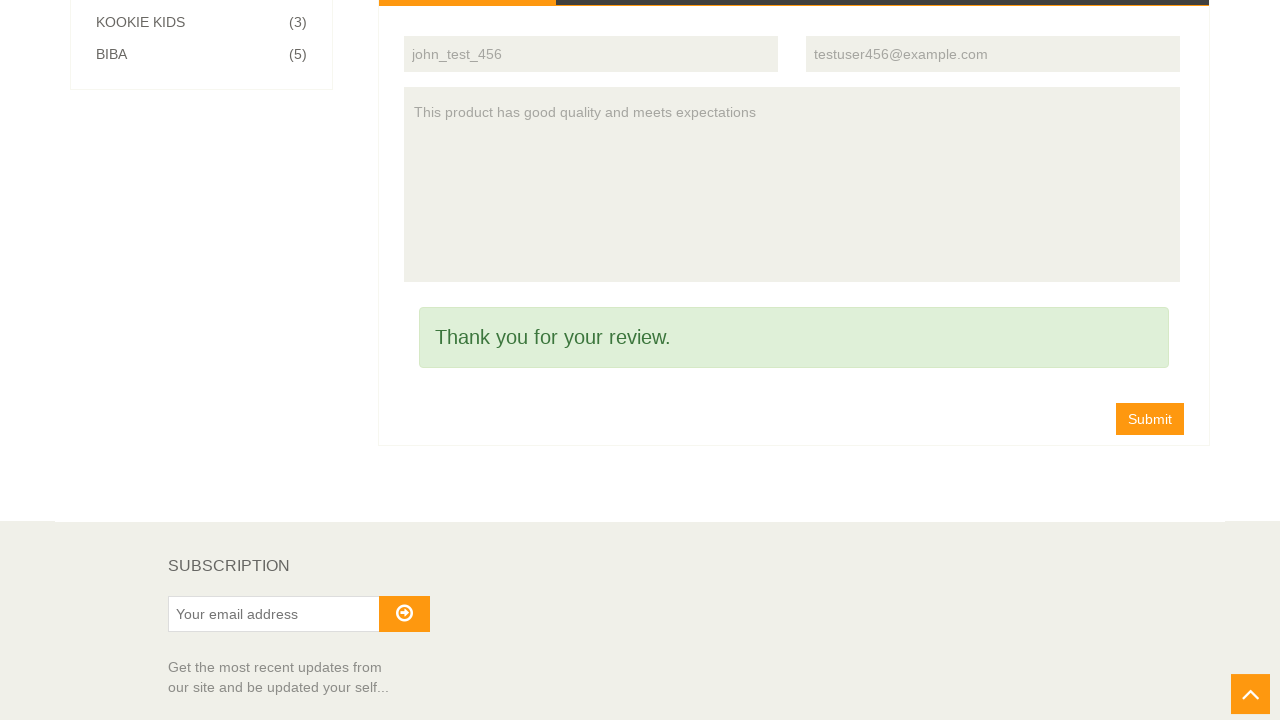

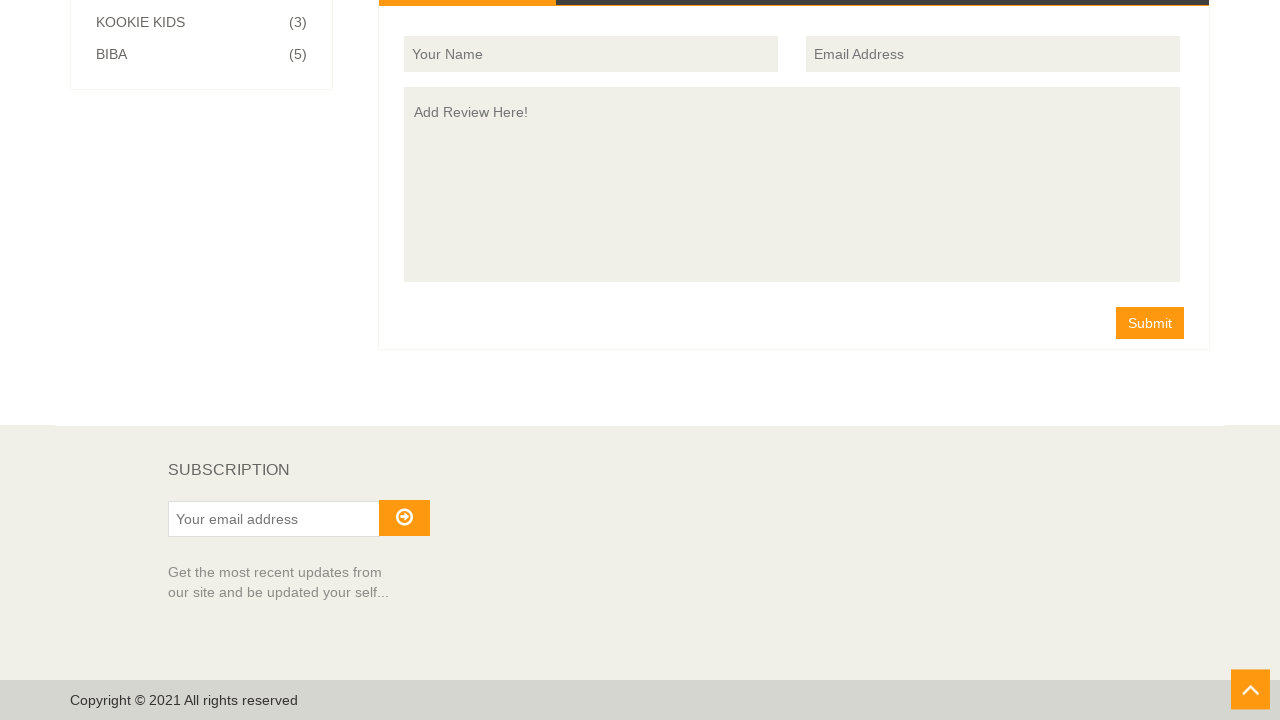